Tests auto-waiting functionality by clicking a button that triggers an AJAX request, then clicking the success element and verifying its text content.

Starting URL: http://uitestingplayground.com/ajax

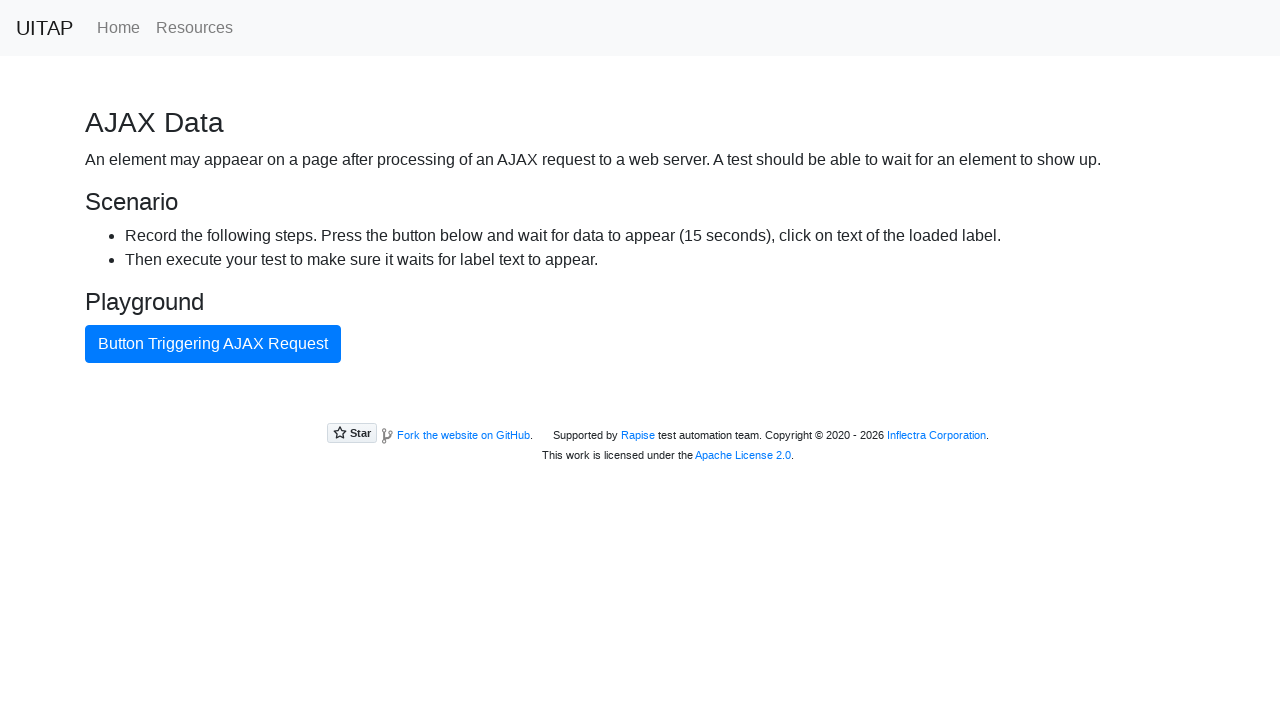

Clicked button triggering AJAX request at (213, 344) on internal:text="Button Triggering AJAX Request"i
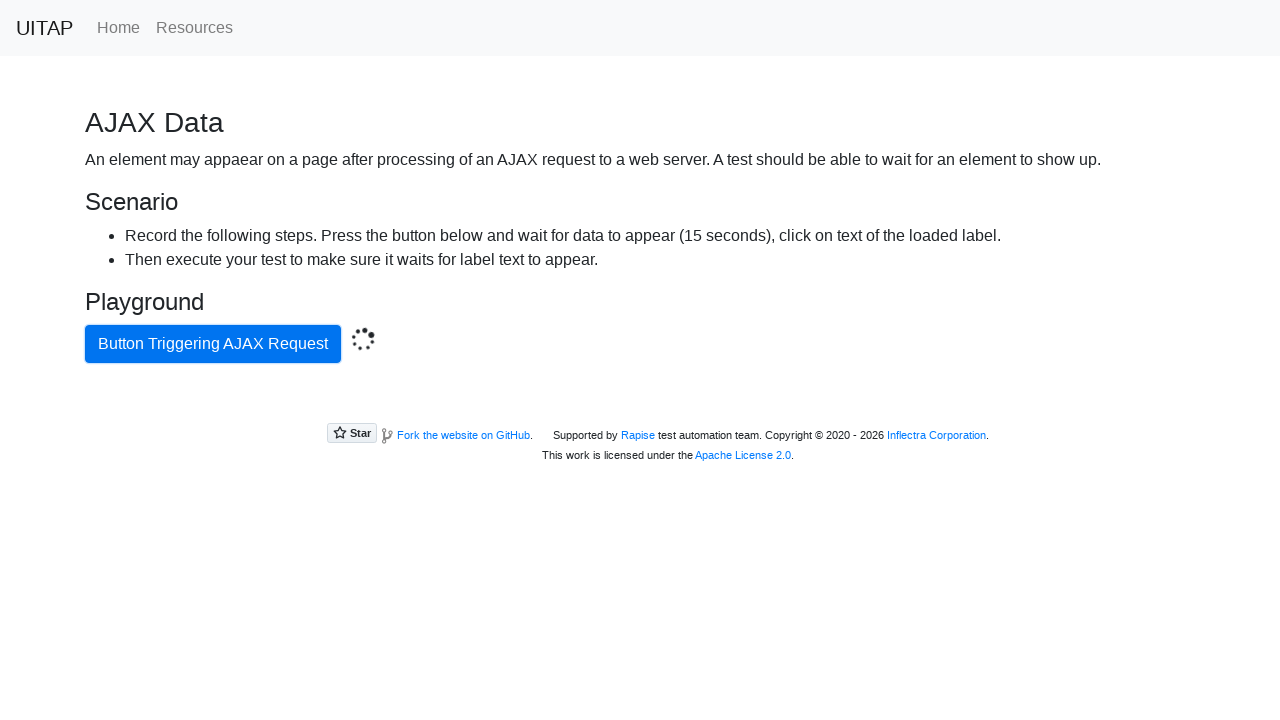

Located success element with .bg-success selector
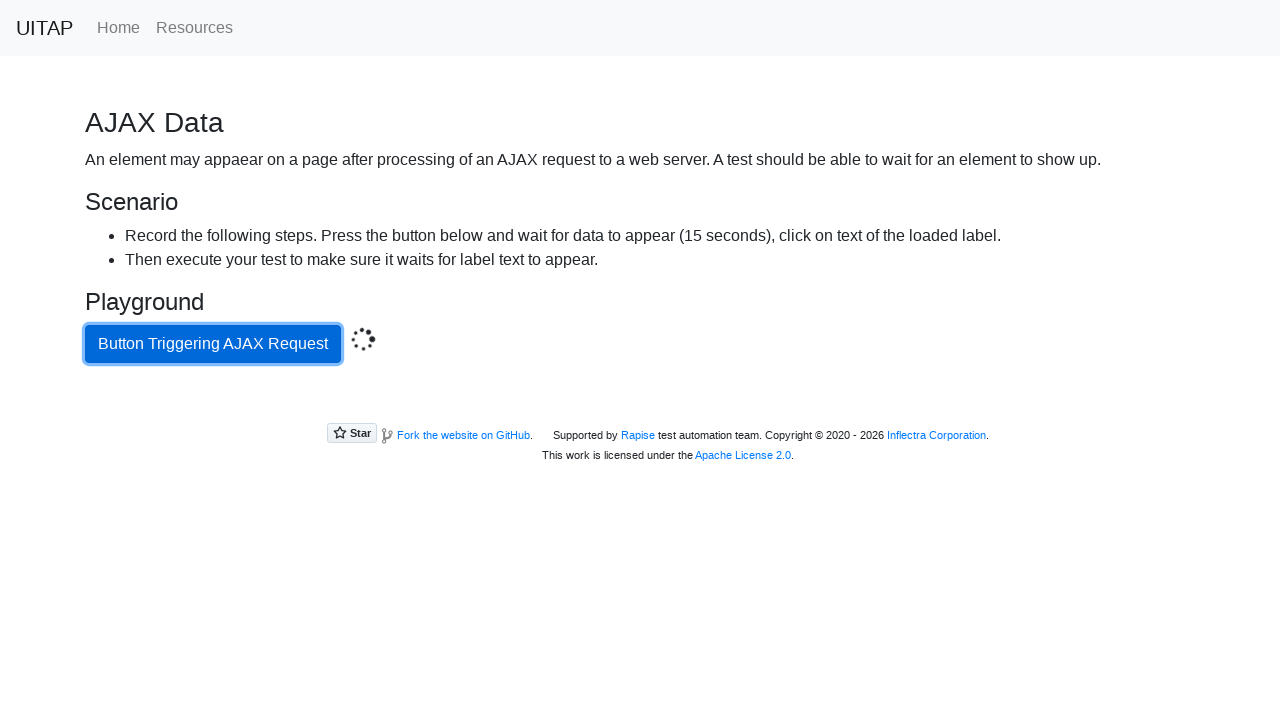

Clicked success element at (640, 405) on .bg-success
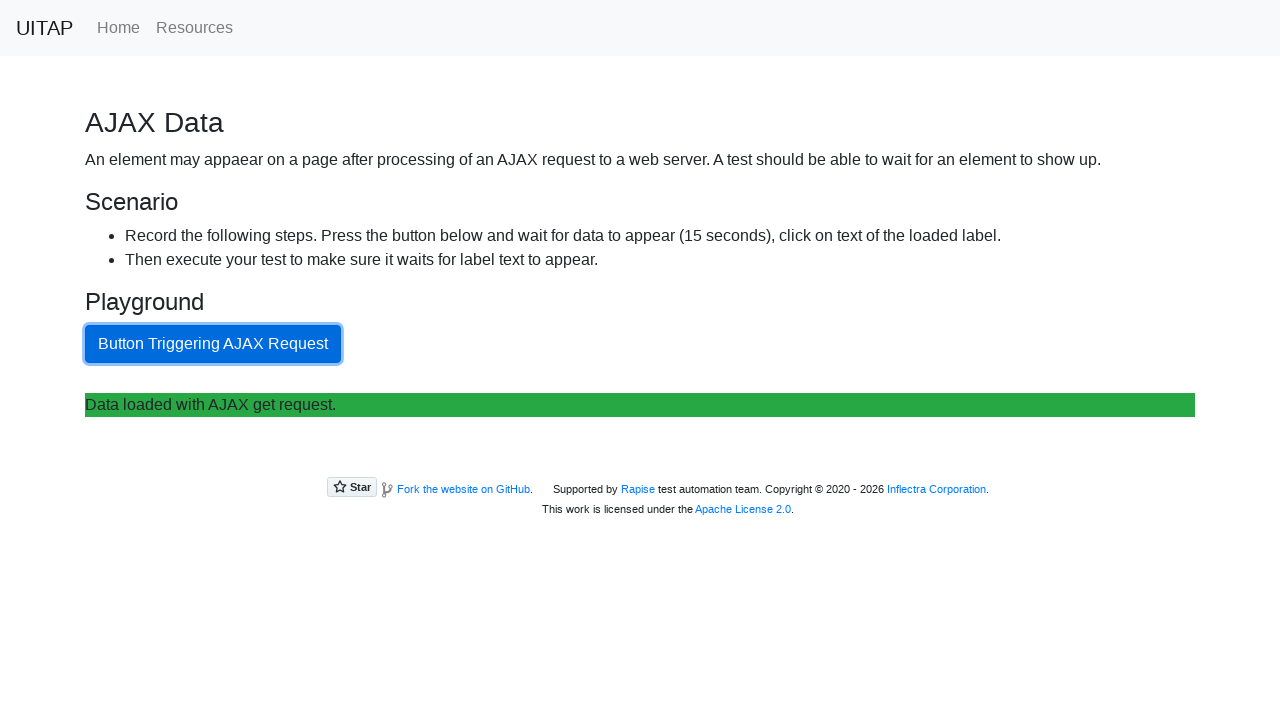

Retrieved text content from success element
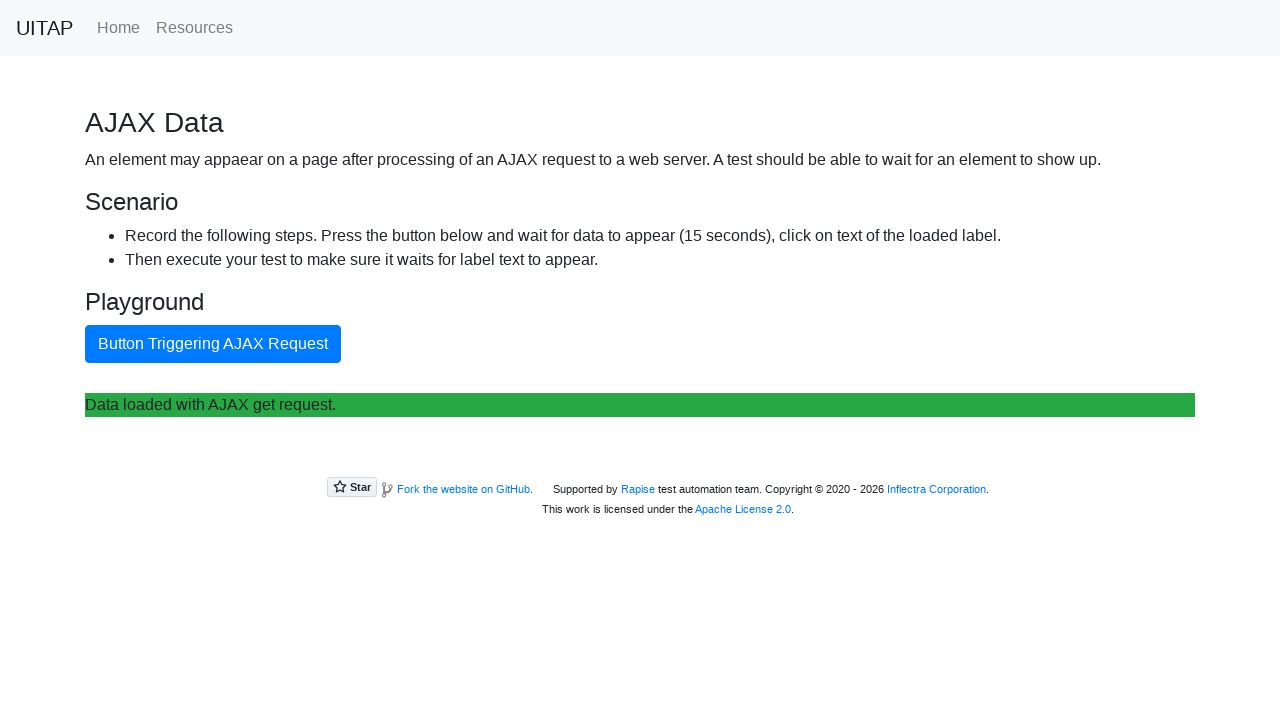

Verified success element contains 'Data loaded with AJAX get request.'
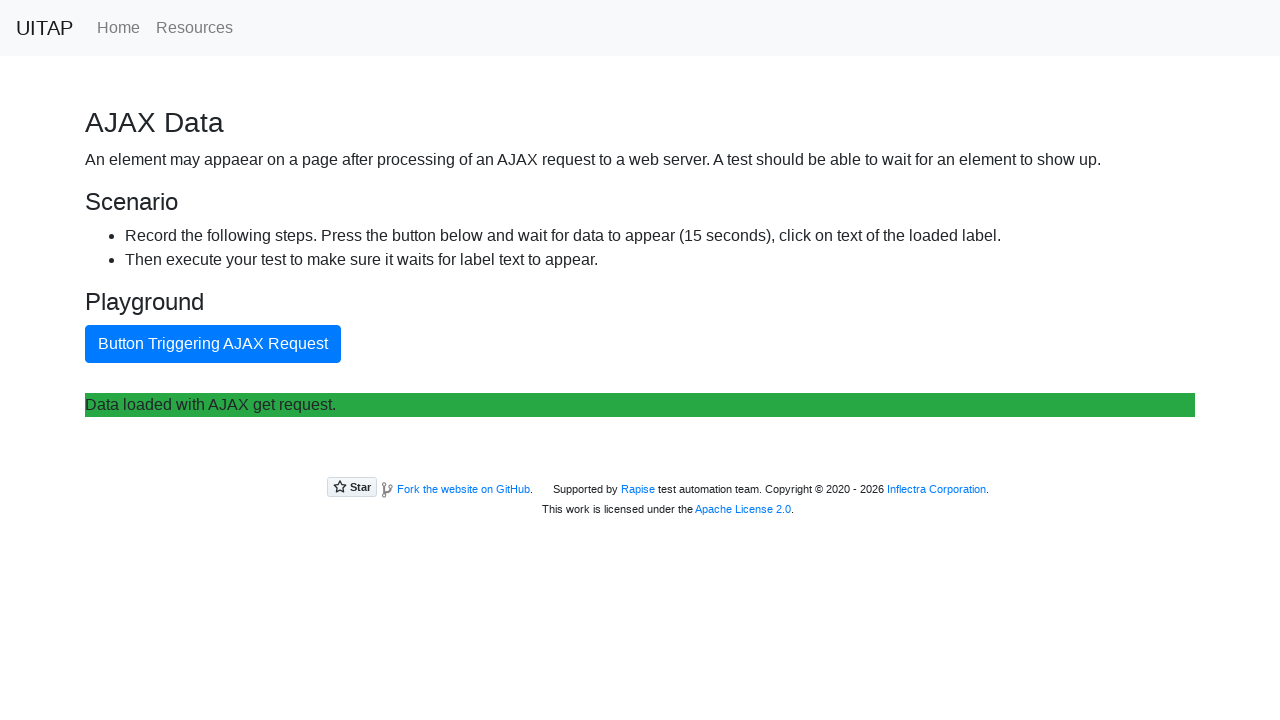

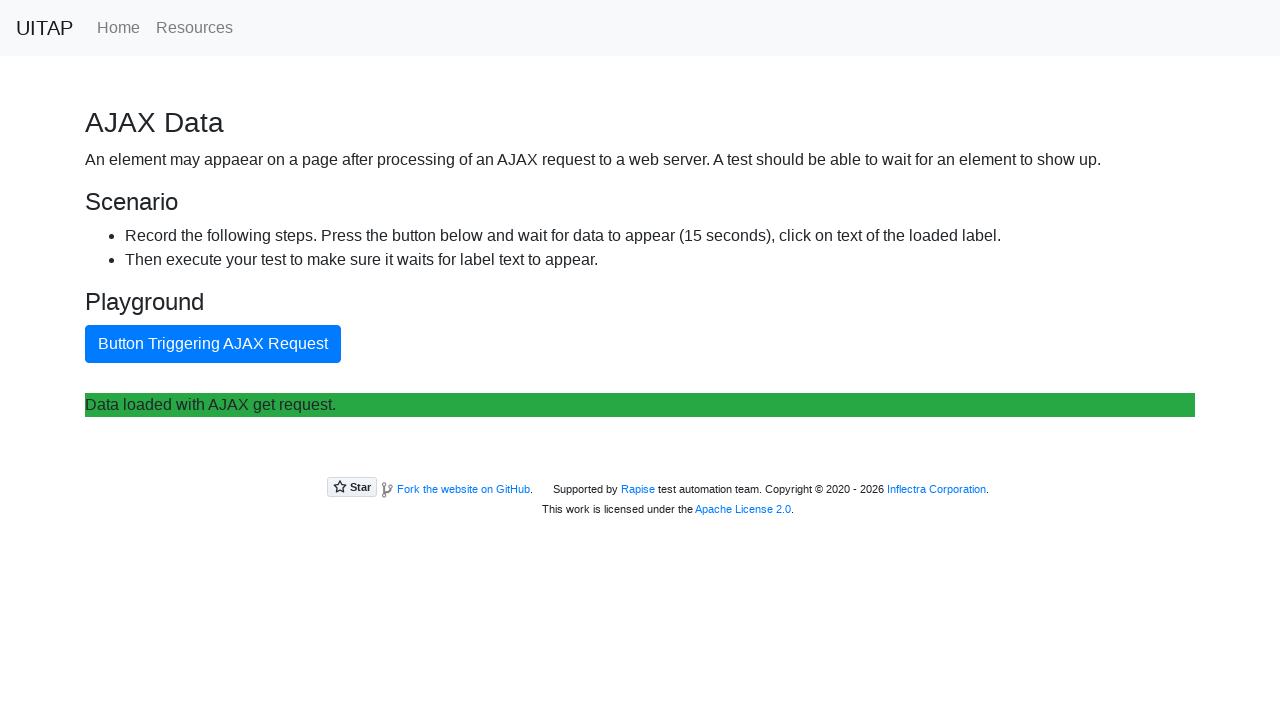